Fills in an email field on a practice form

Starting URL: https://www.tutorialspoint.com/selenium/practice/selenium_automation_practice.php

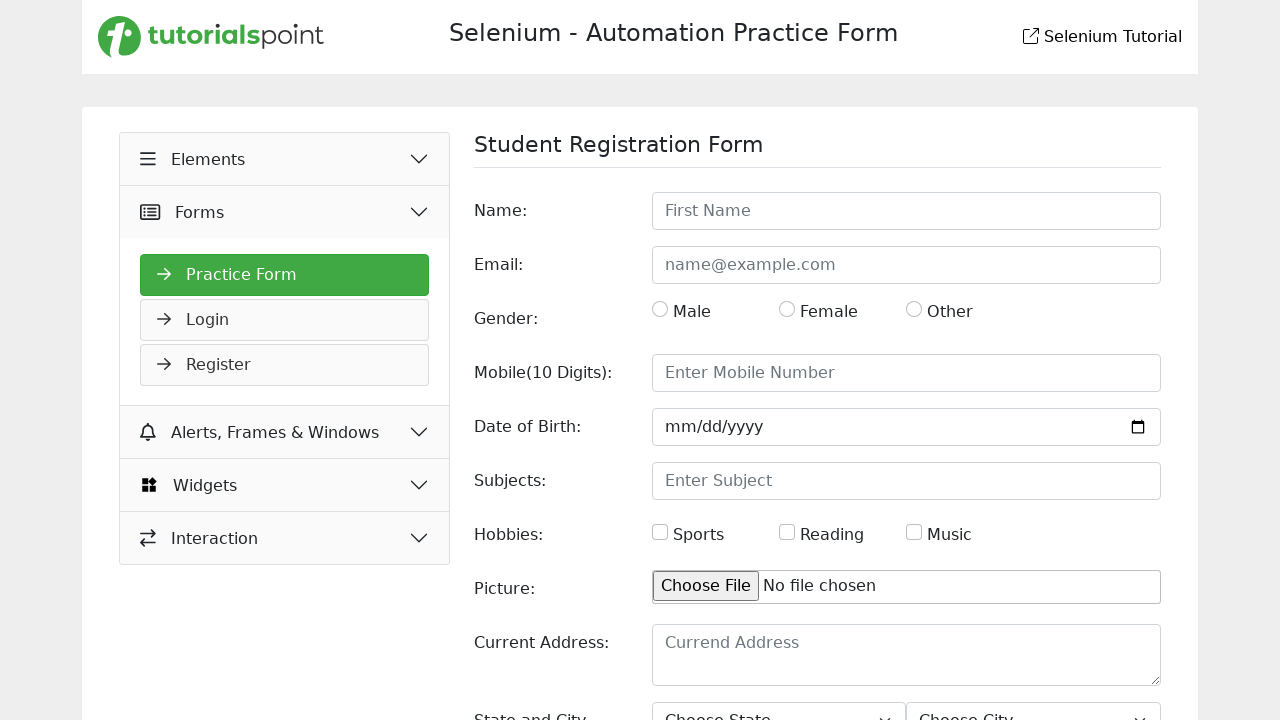

Filled email field with 'testuser@example.com' on input[name='email']
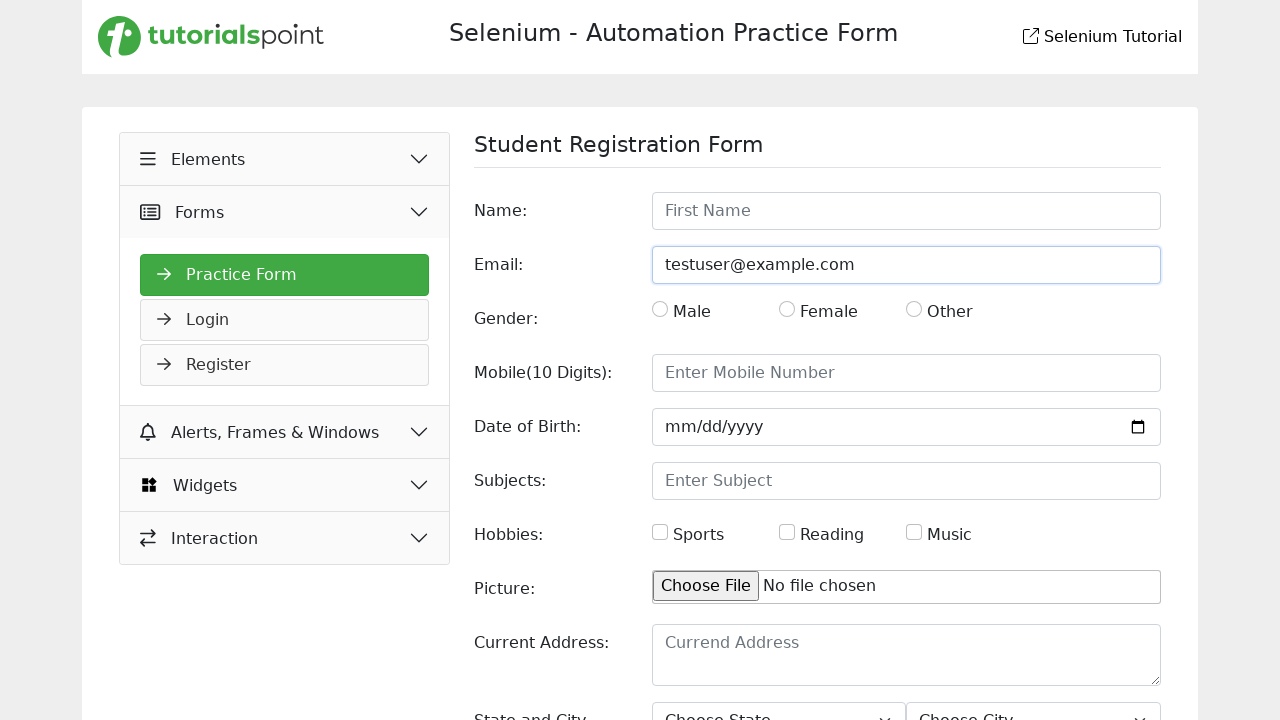

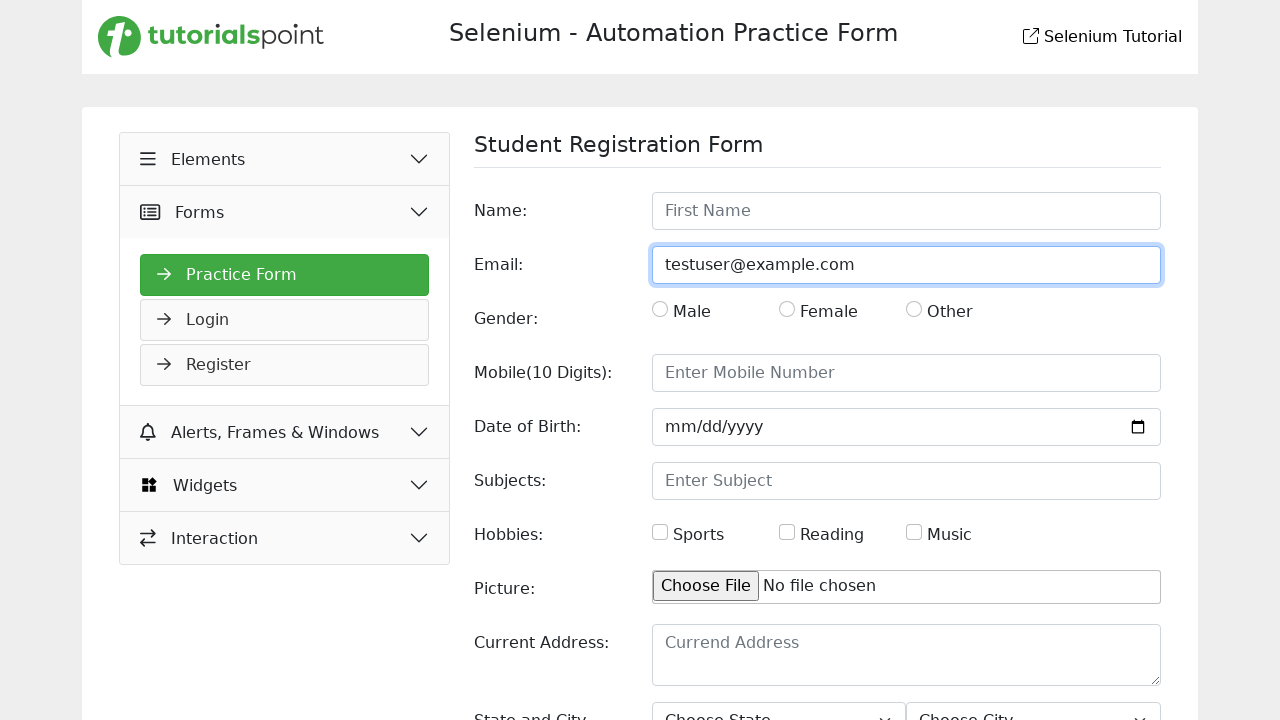